Tests adding 5 new rows to a dynamic table by clicking "Add New" button, filling in name, department, and phone fields, then clicking the Add button for each row

Starting URL: https://www.tutorialrepublic.com/snippets/bootstrap/table-with-add-and-delete-row-feature.php

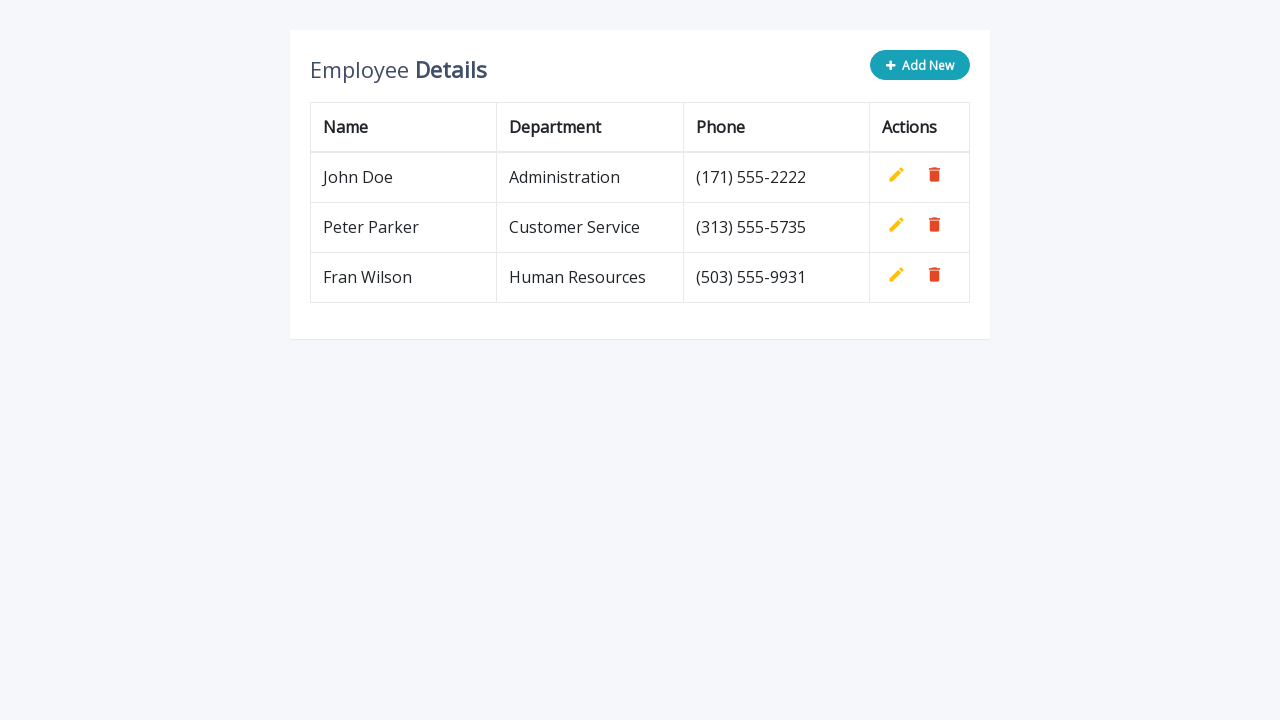

Clicked 'Add New' button to add a new row at (920, 65) on button[type='button']
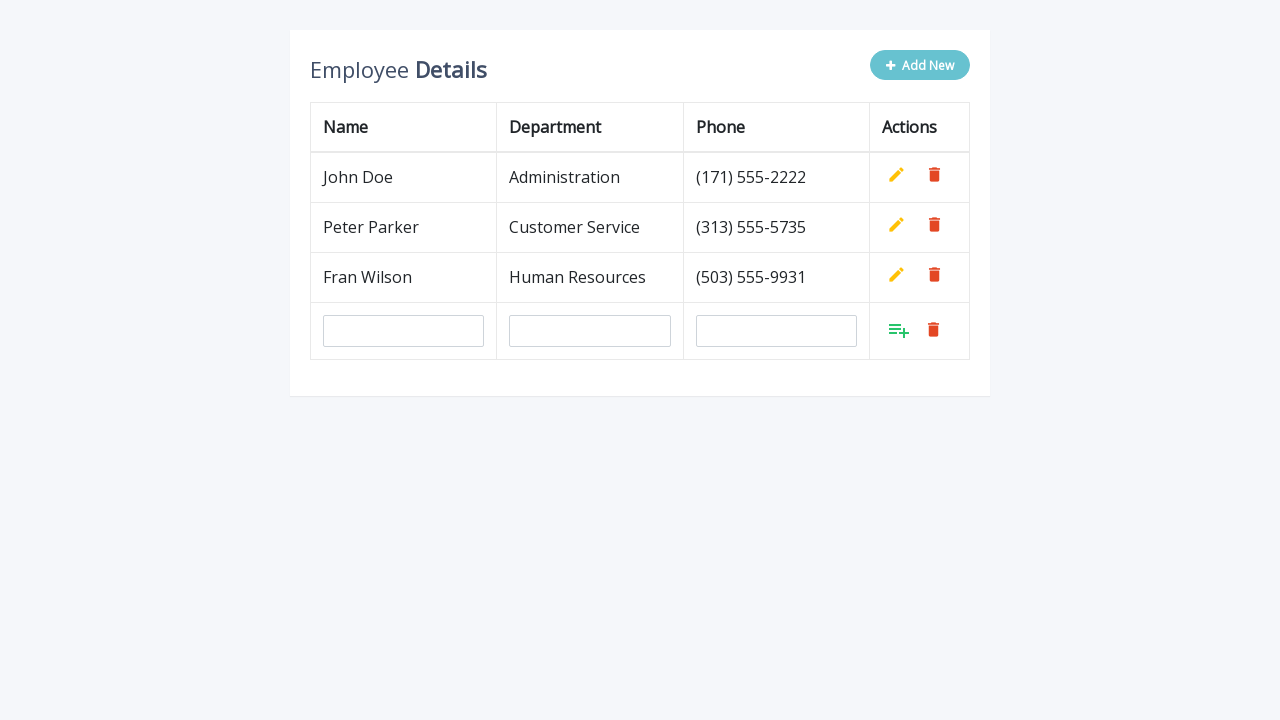

Filled in name field with 'Nikola Nikolic' on input[name='name']
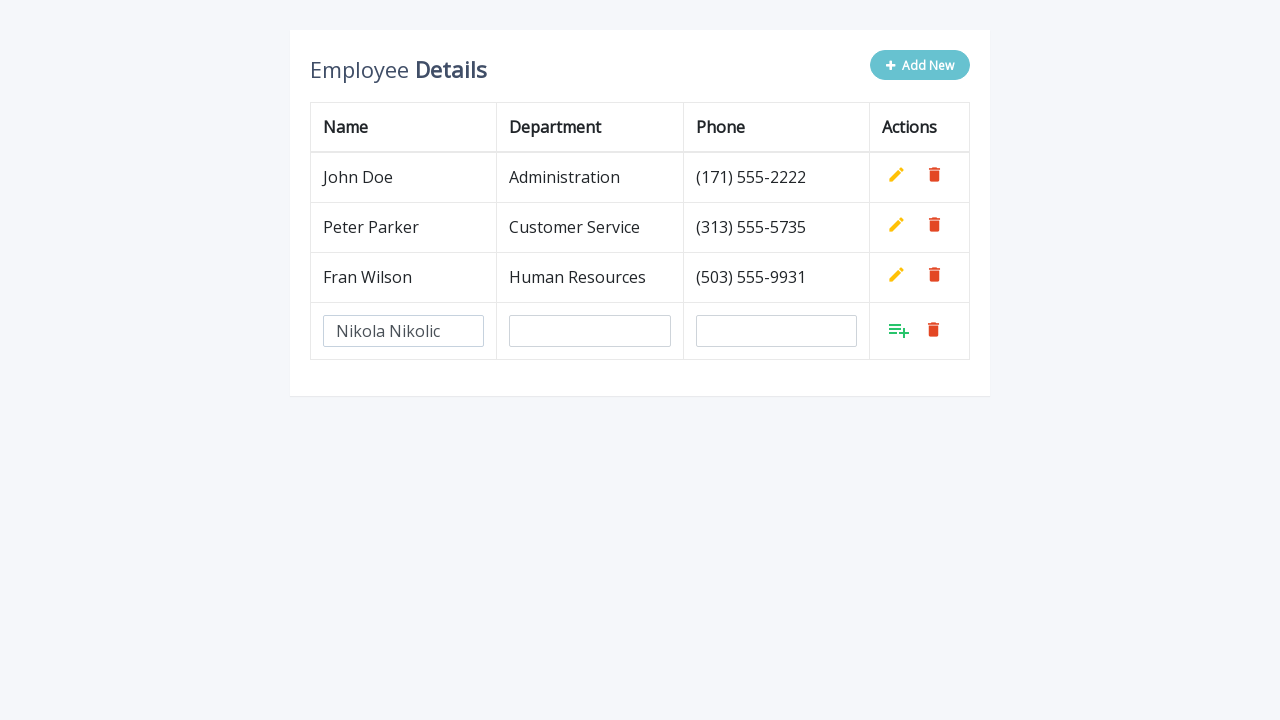

Filled in department field with 'QA Automation' on input[name='department']
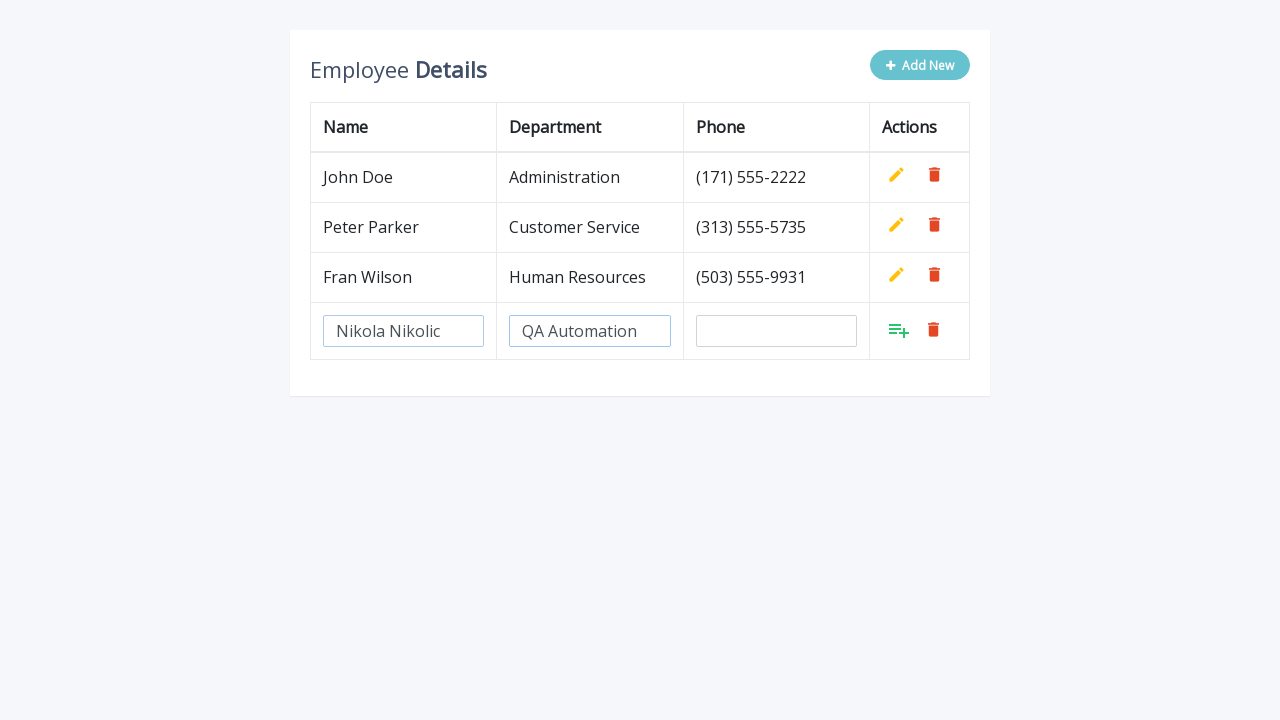

Filled in phone field with '+38181818181' on input[name='phone']
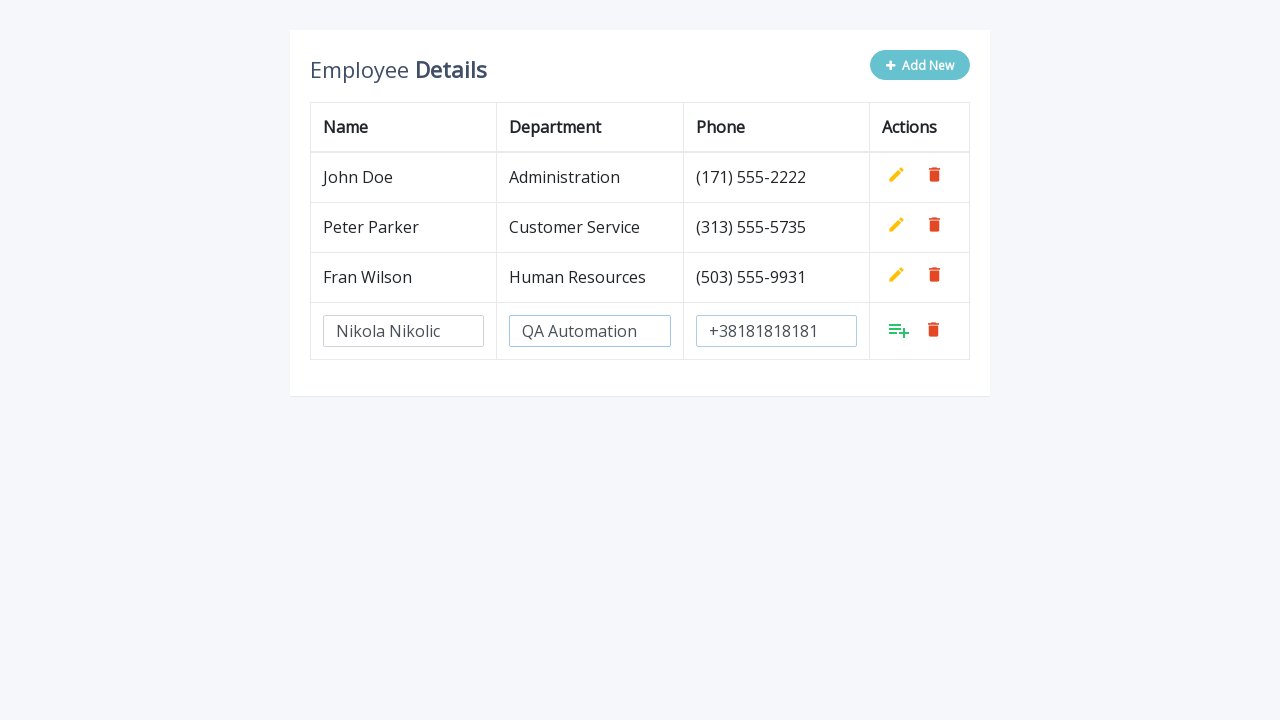

Clicked Add button to confirm the new row entry at (899, 330) on xpath=//tbody/tr[last()]/td[last()]/a[@class='add']
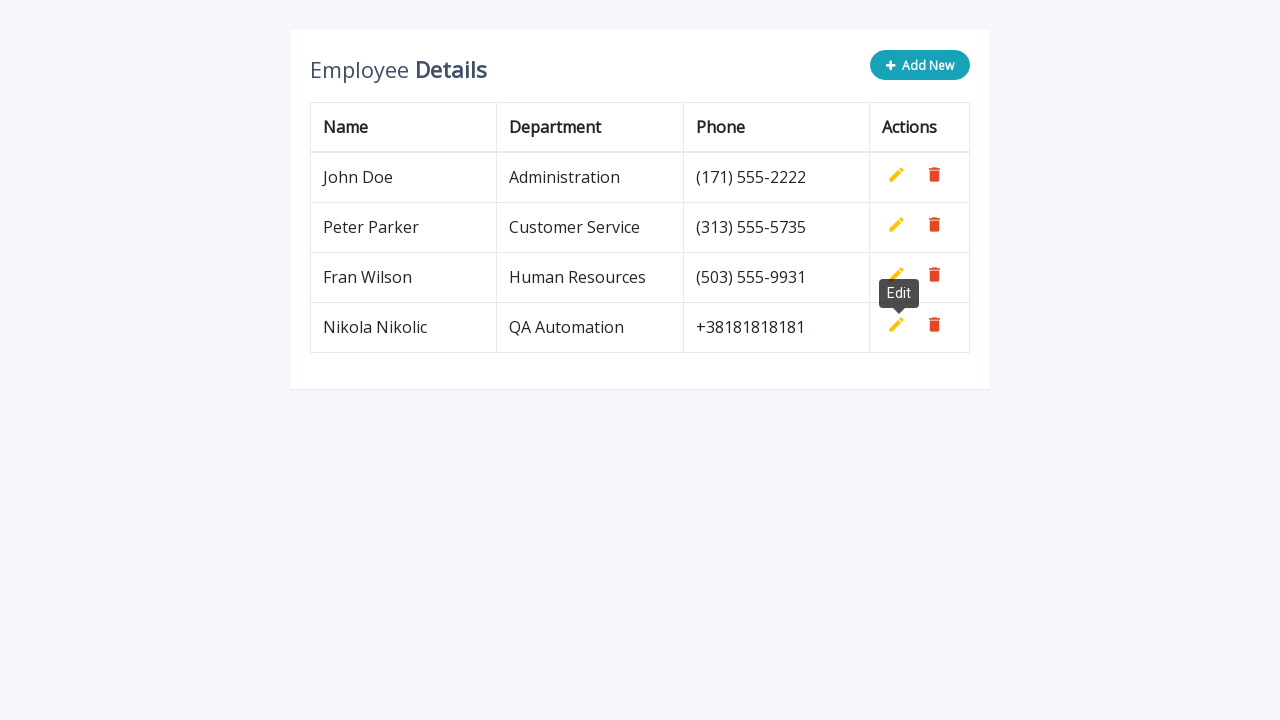

Waited 500ms before adding next row
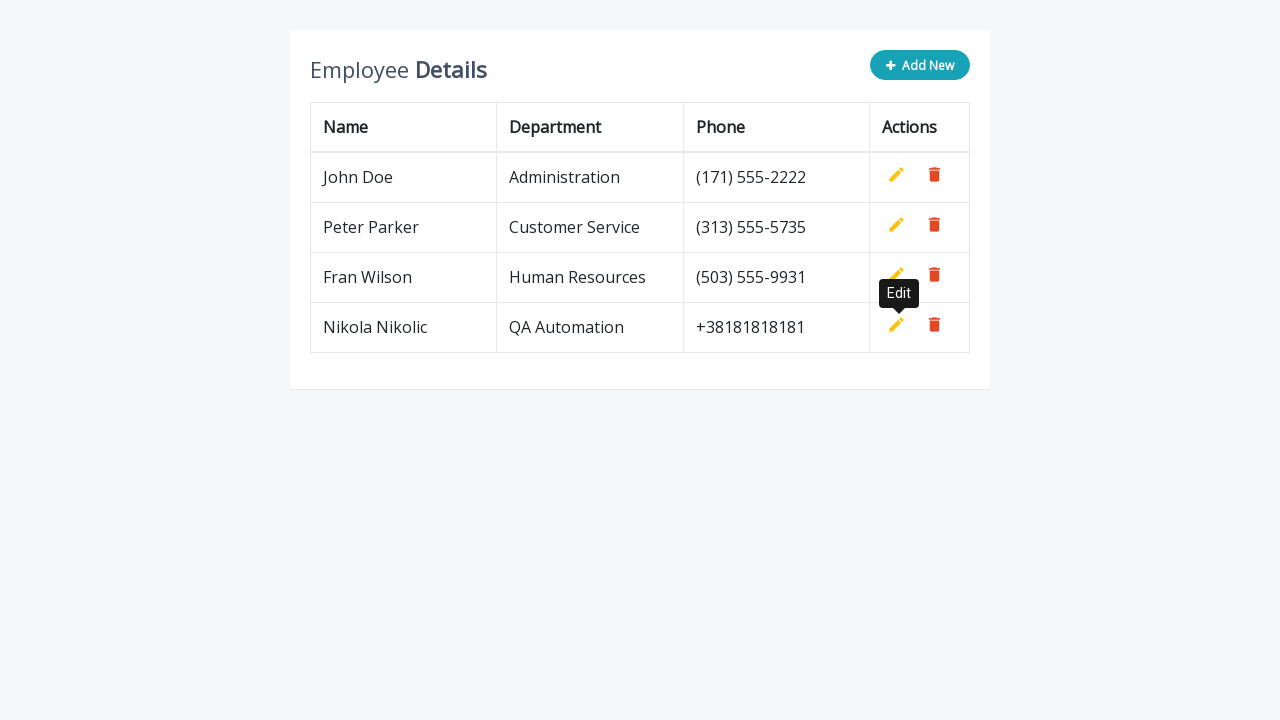

Clicked 'Add New' button to add a new row at (920, 65) on button[type='button']
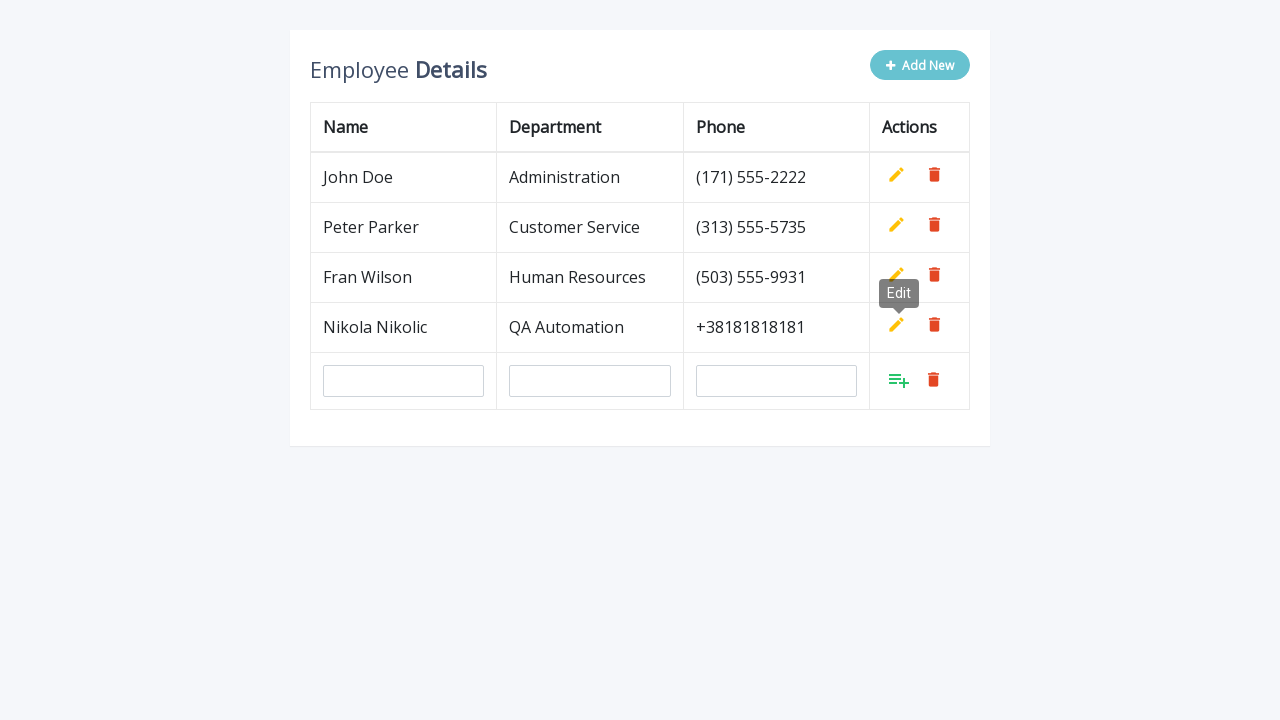

Filled in name field with 'Nikola Nikolic' on input[name='name']
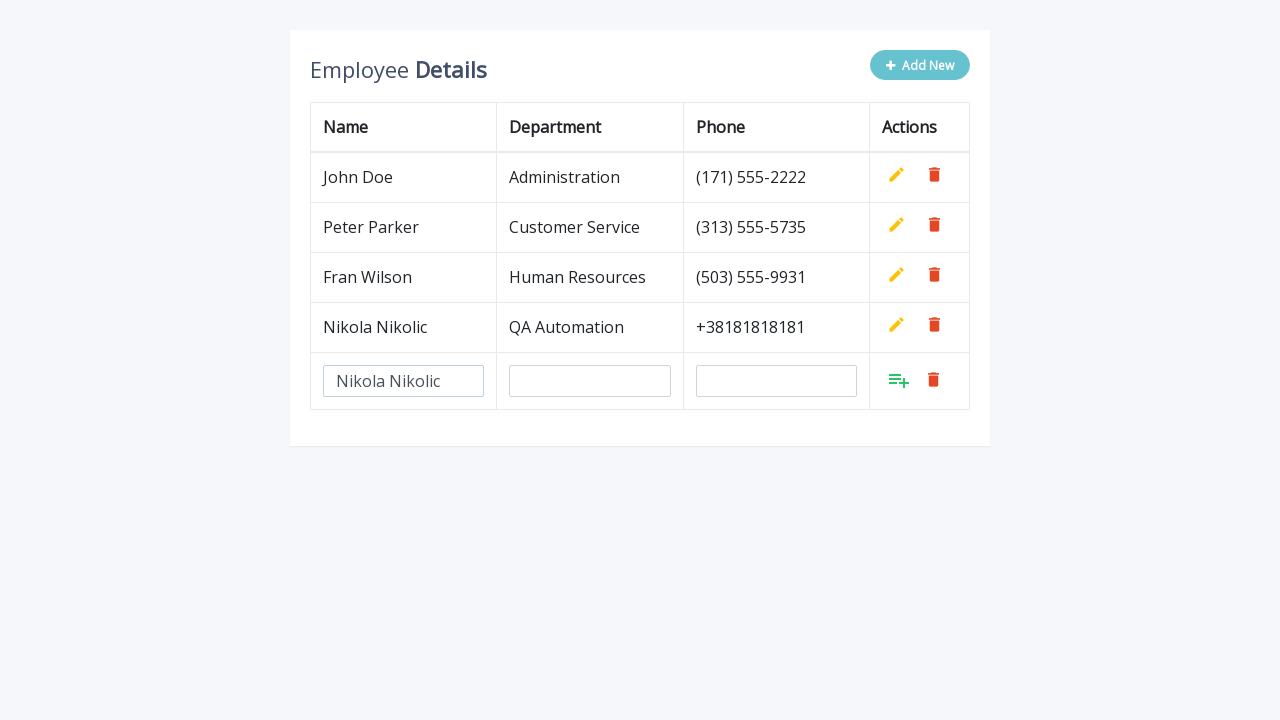

Filled in department field with 'QA Automation' on input[name='department']
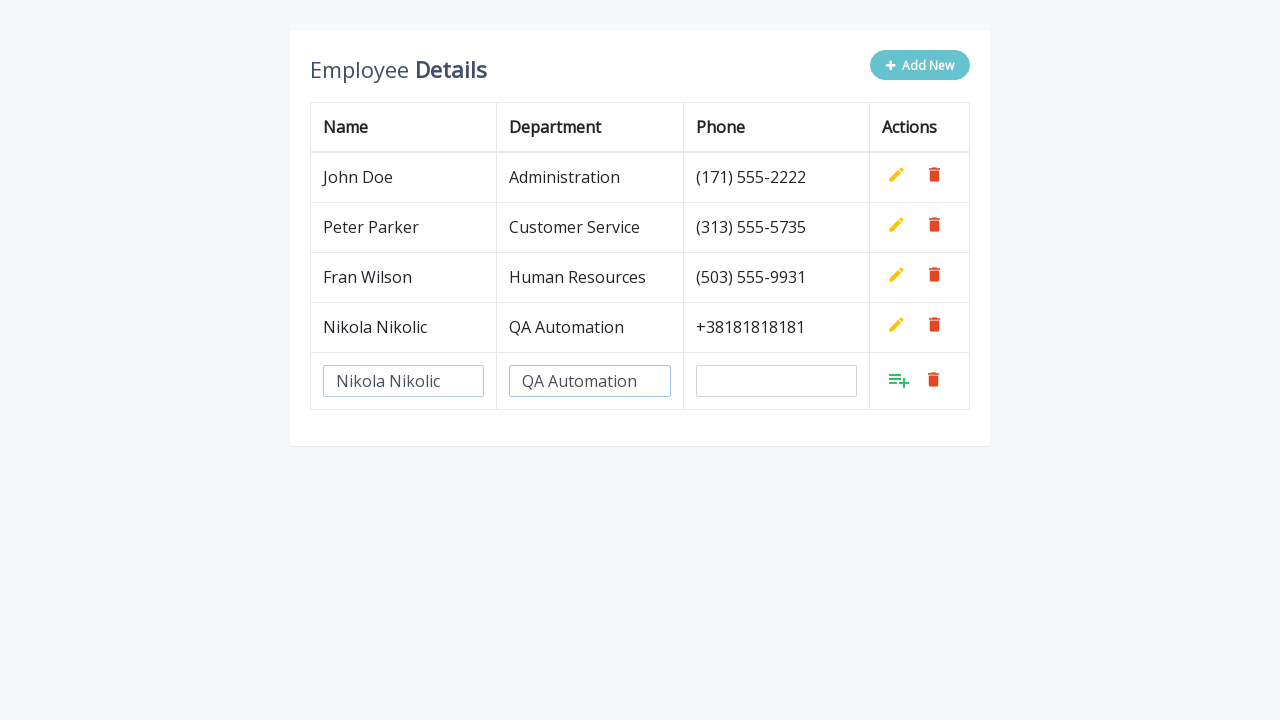

Filled in phone field with '+38181818181' on input[name='phone']
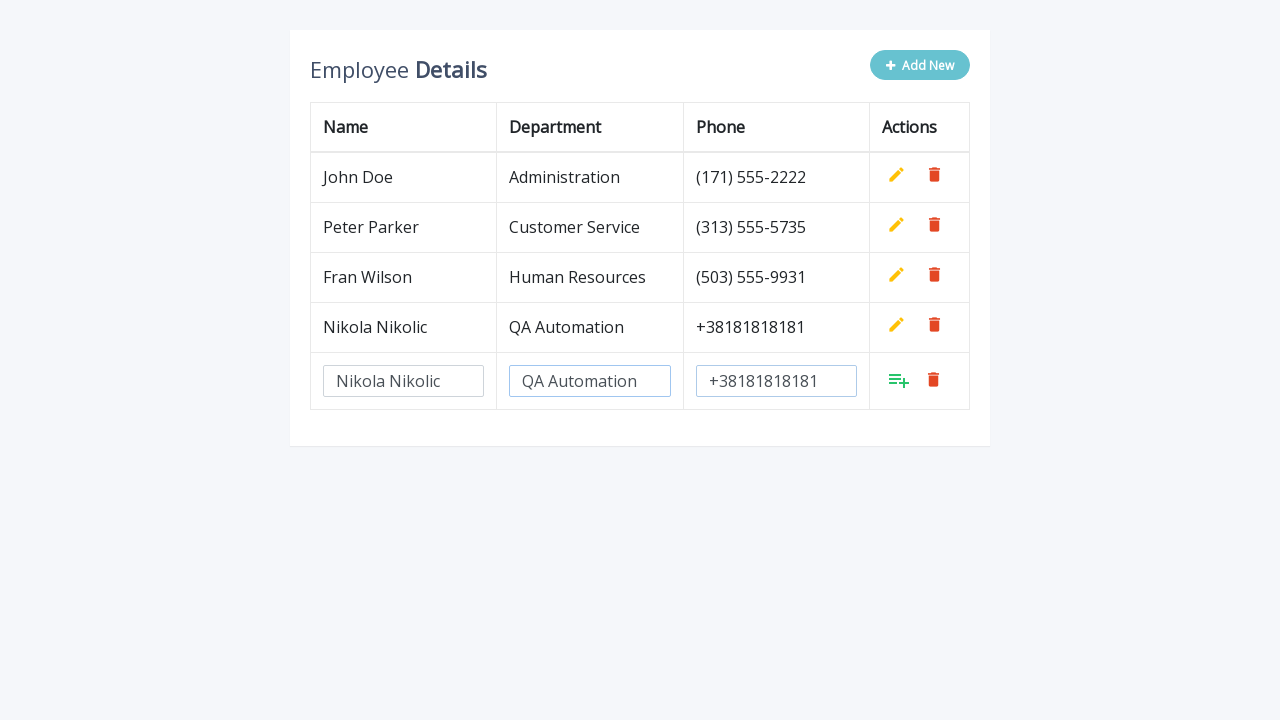

Clicked Add button to confirm the new row entry at (899, 380) on xpath=//tbody/tr[last()]/td[last()]/a[@class='add']
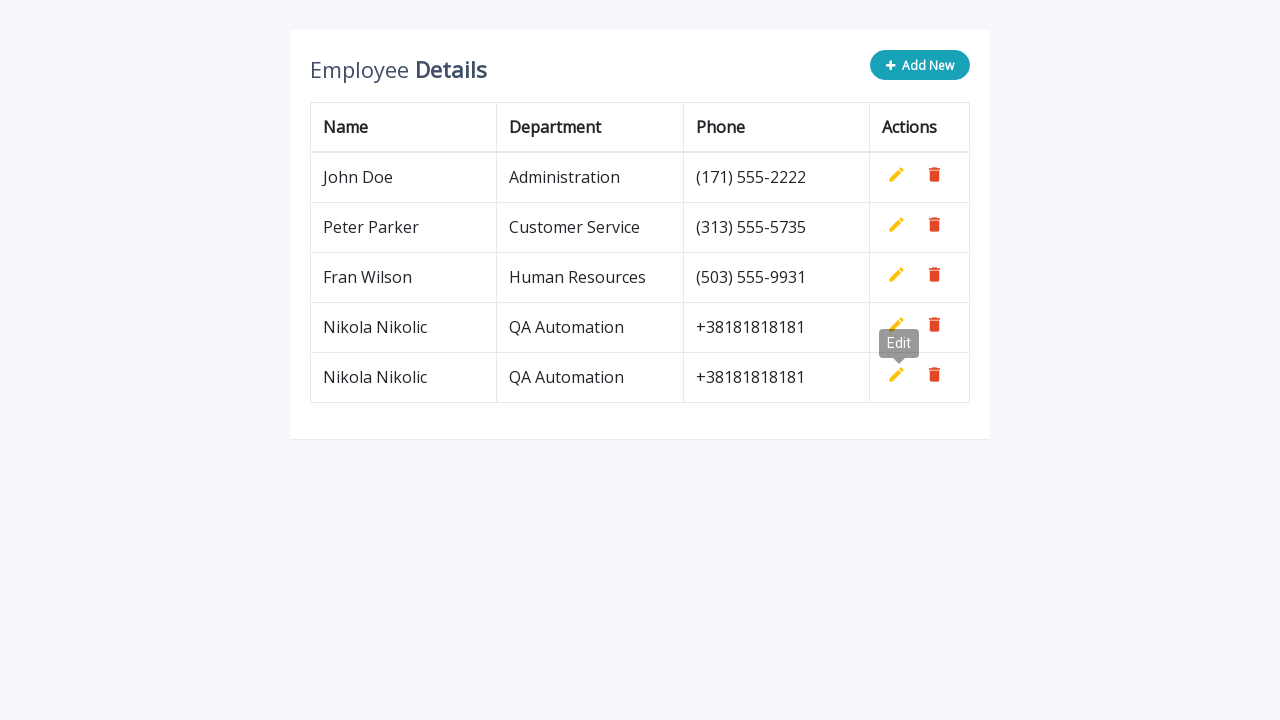

Waited 500ms before adding next row
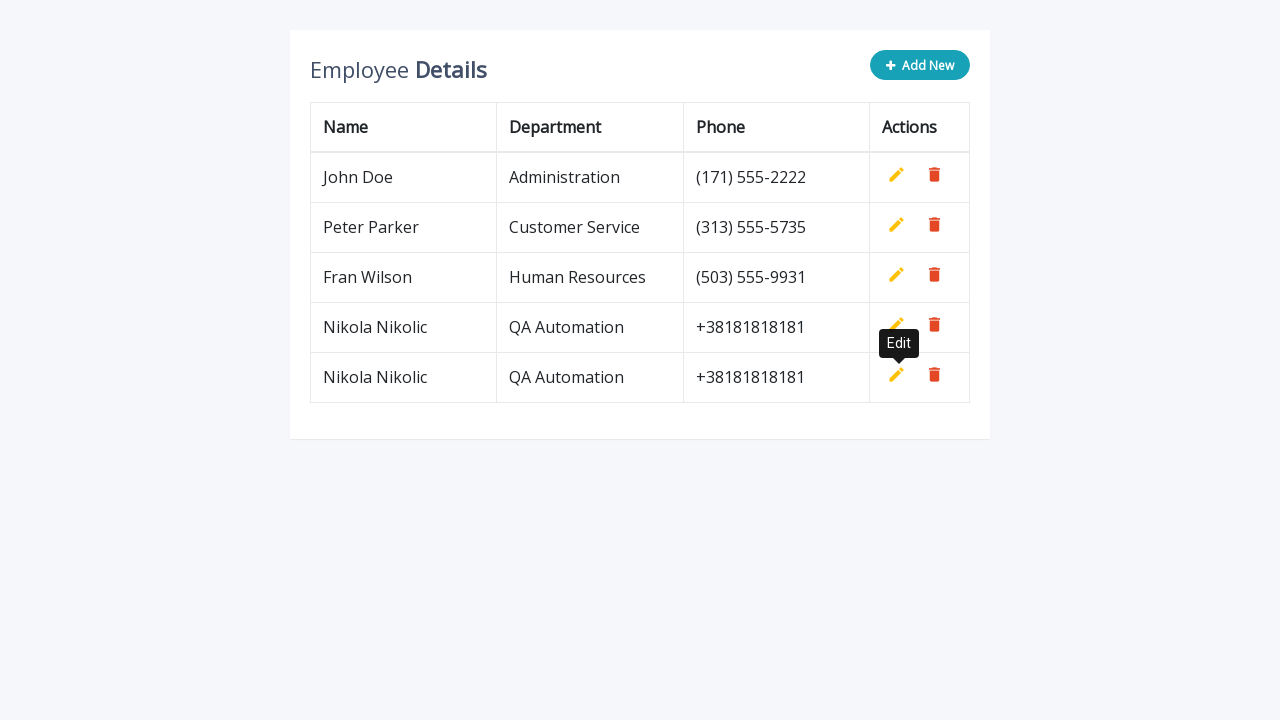

Clicked 'Add New' button to add a new row at (920, 65) on button[type='button']
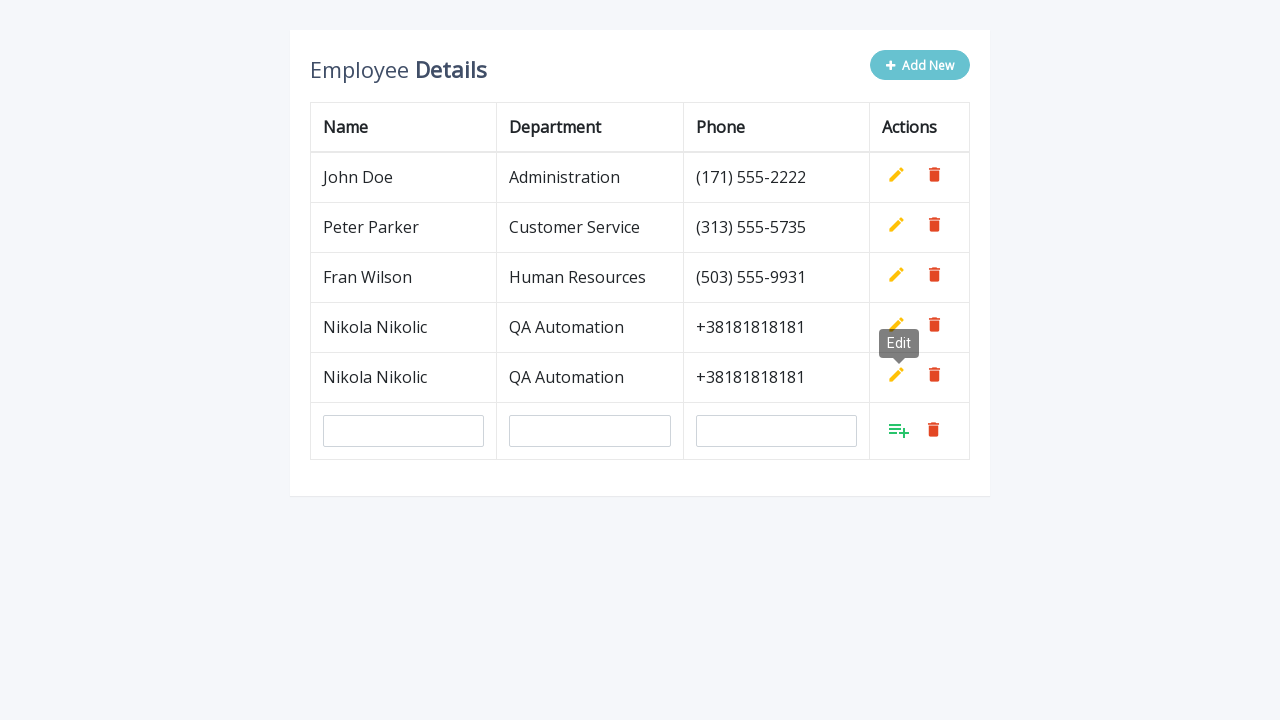

Filled in name field with 'Nikola Nikolic' on input[name='name']
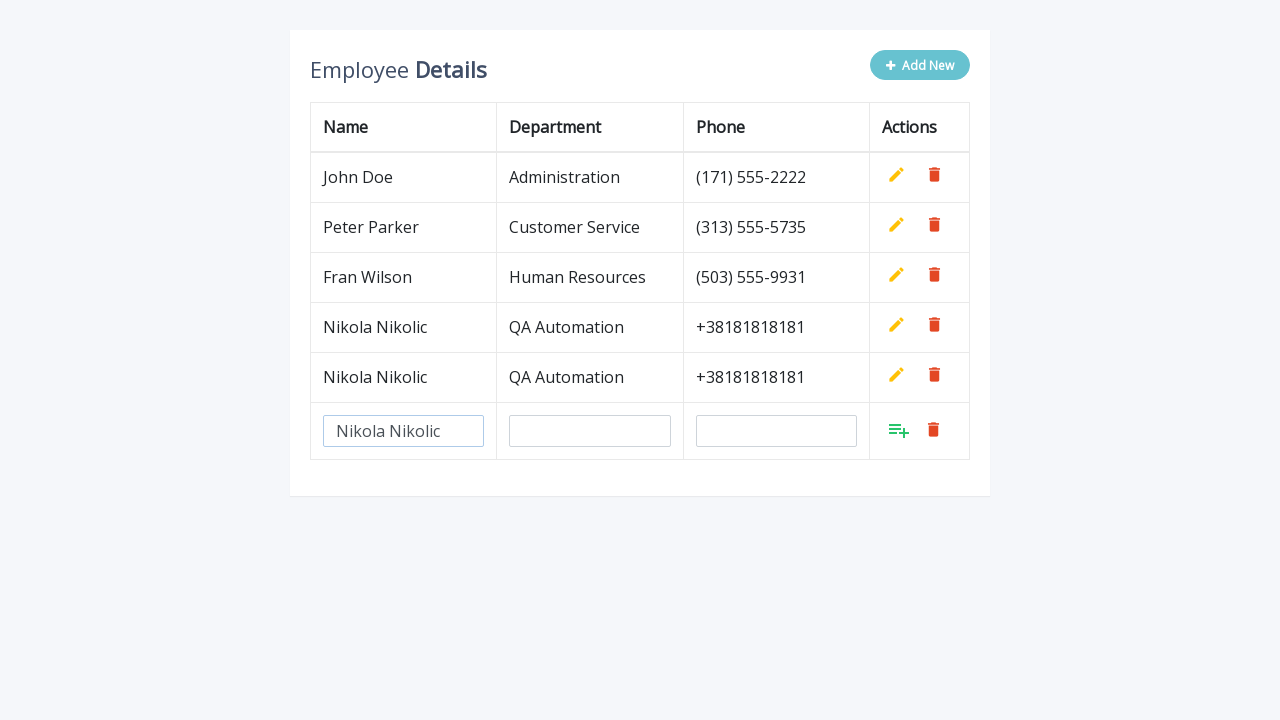

Filled in department field with 'QA Automation' on input[name='department']
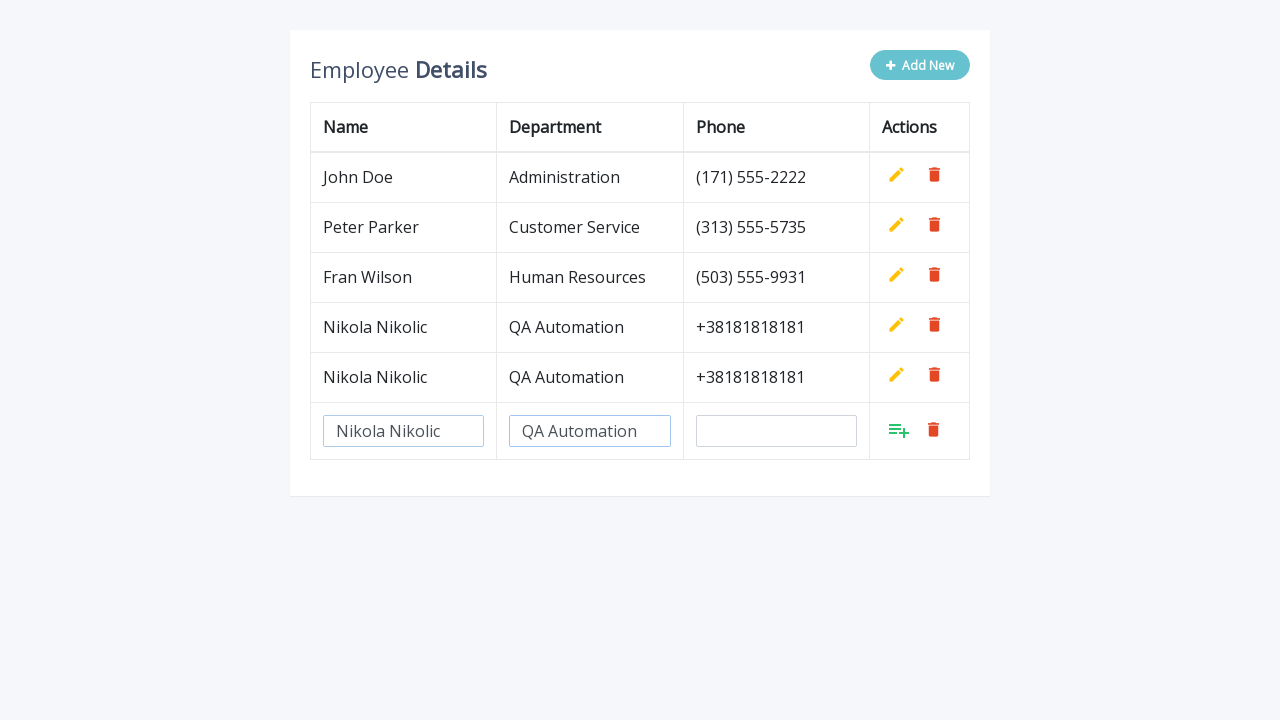

Filled in phone field with '+38181818181' on input[name='phone']
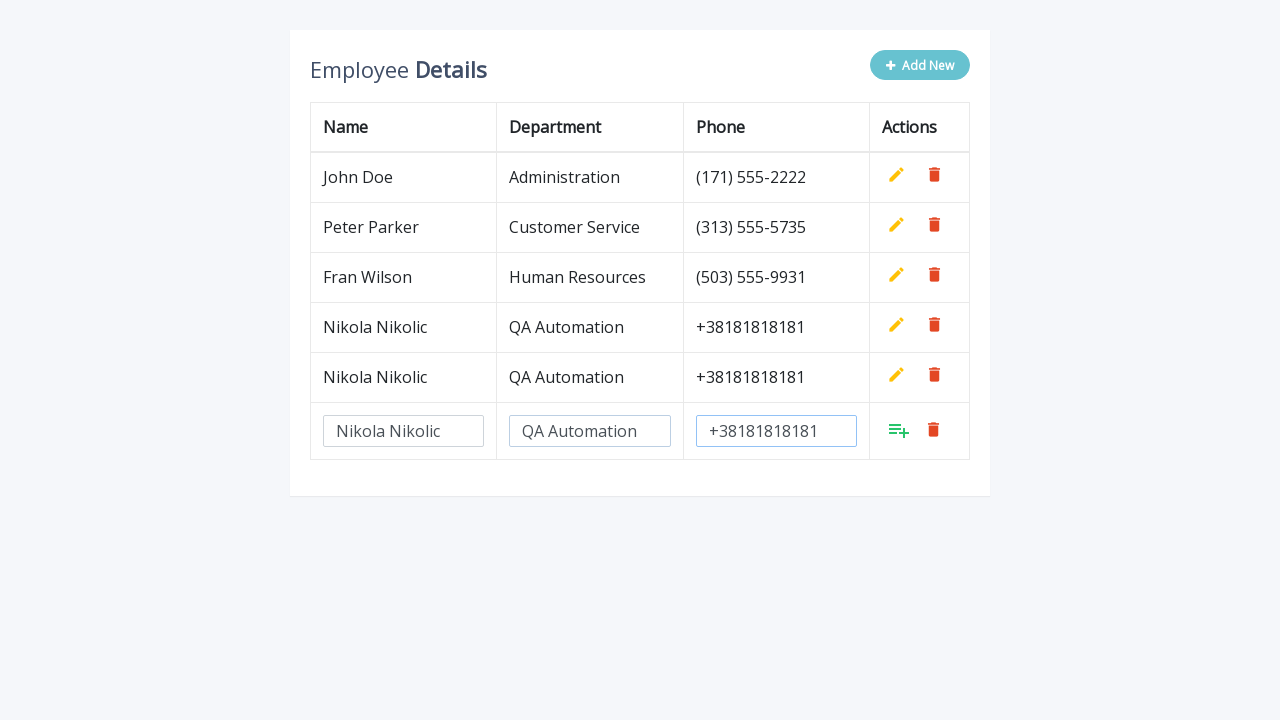

Clicked Add button to confirm the new row entry at (899, 430) on xpath=//tbody/tr[last()]/td[last()]/a[@class='add']
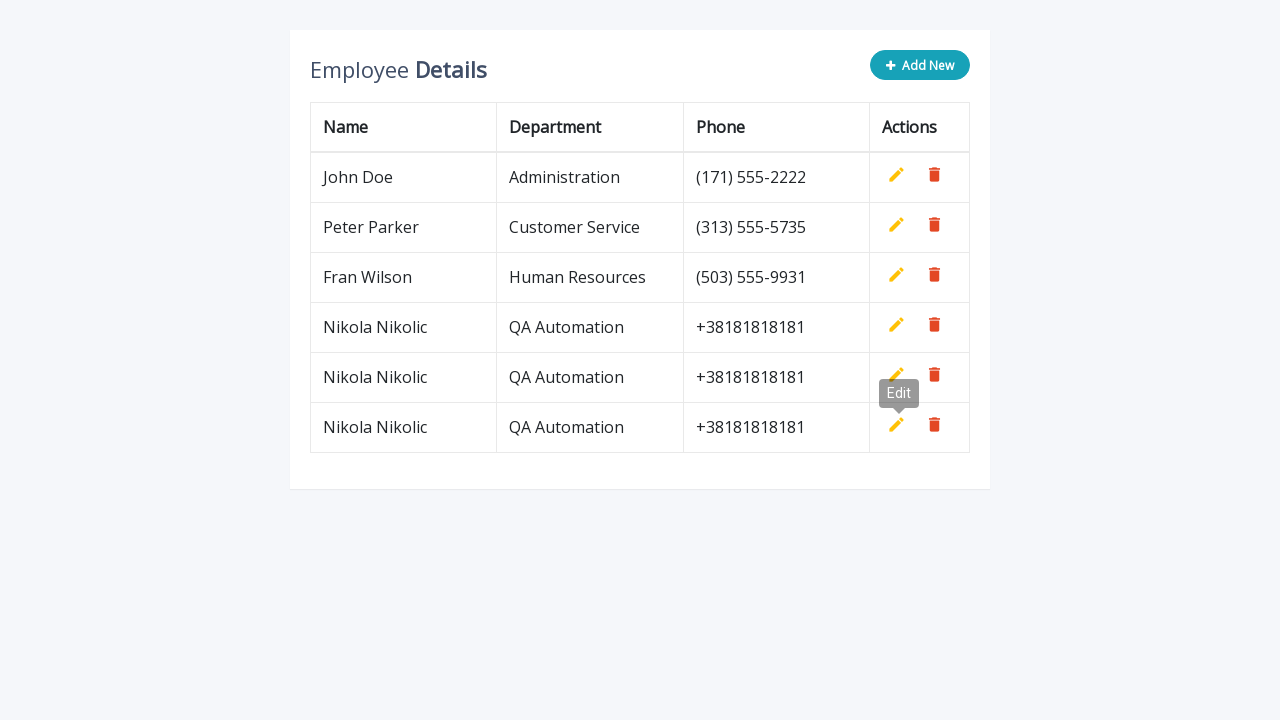

Waited 500ms before adding next row
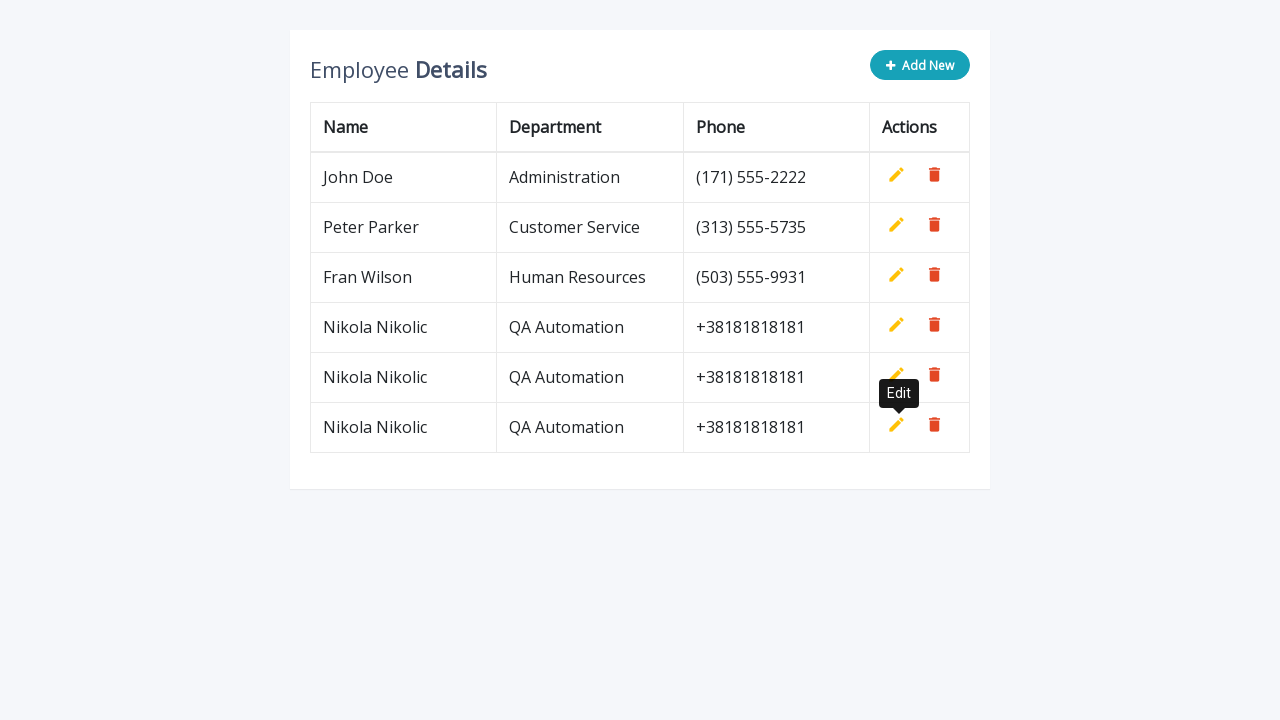

Clicked 'Add New' button to add a new row at (920, 65) on button[type='button']
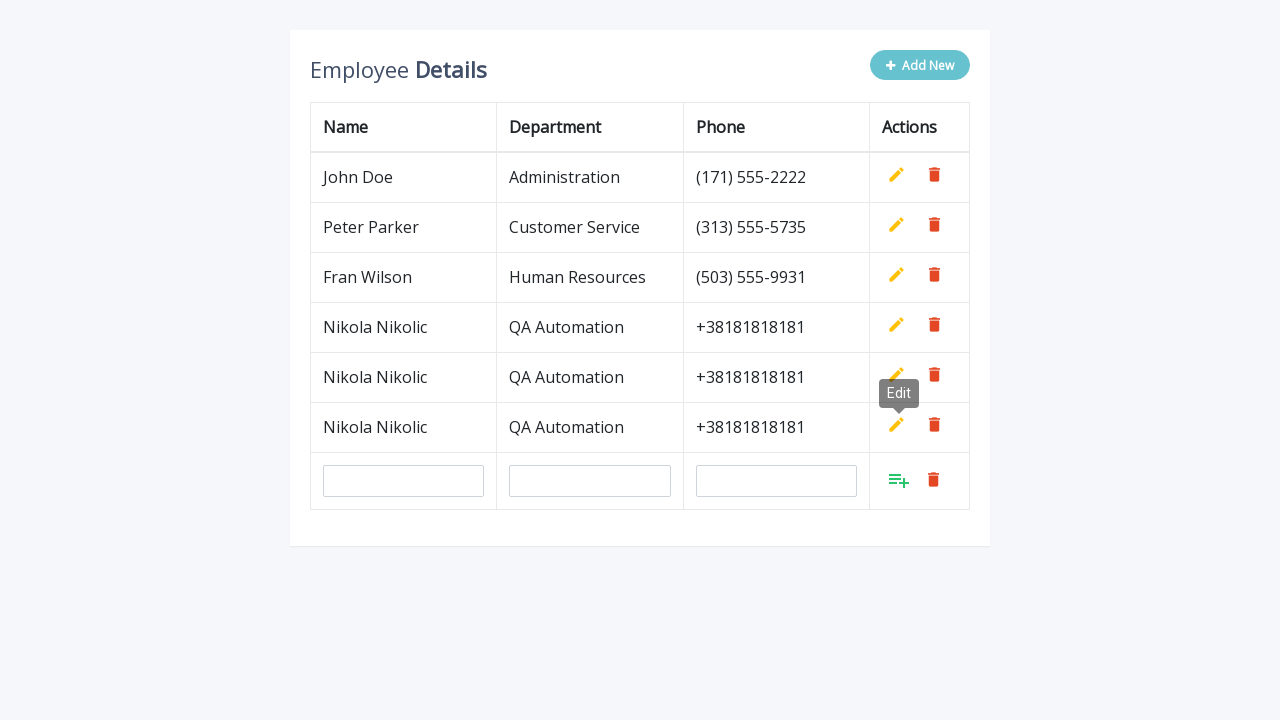

Filled in name field with 'Nikola Nikolic' on input[name='name']
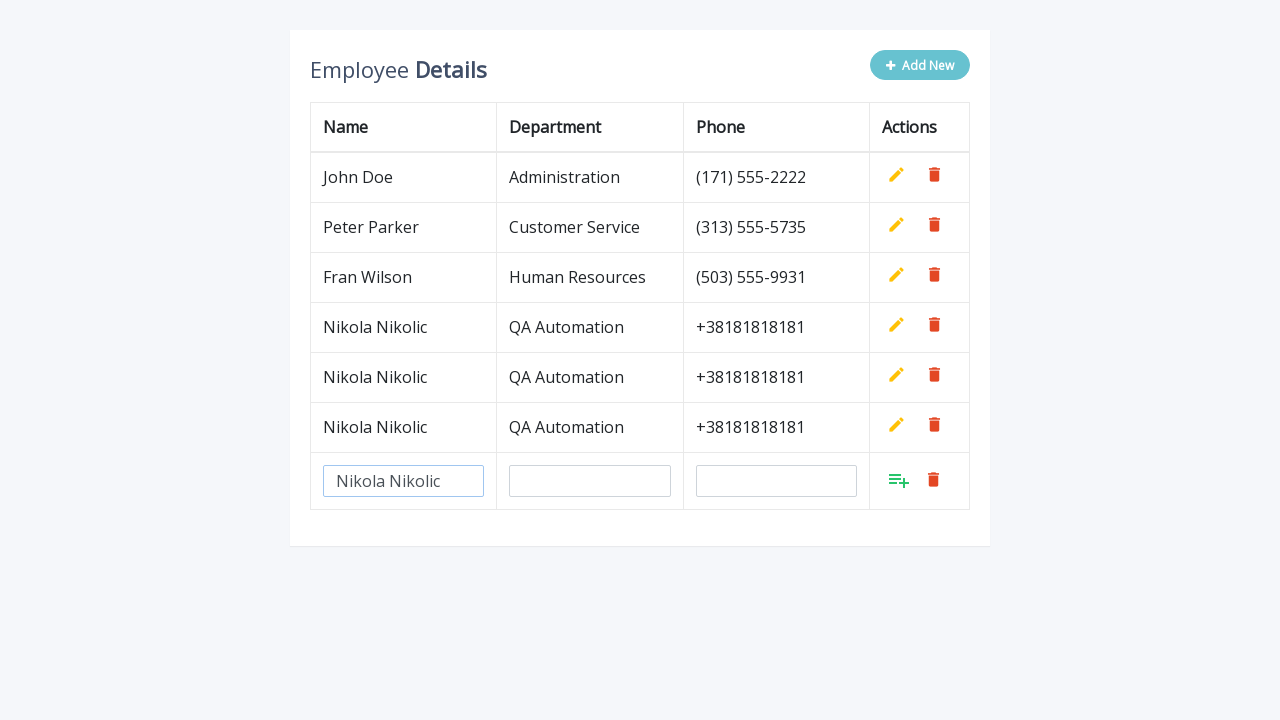

Filled in department field with 'QA Automation' on input[name='department']
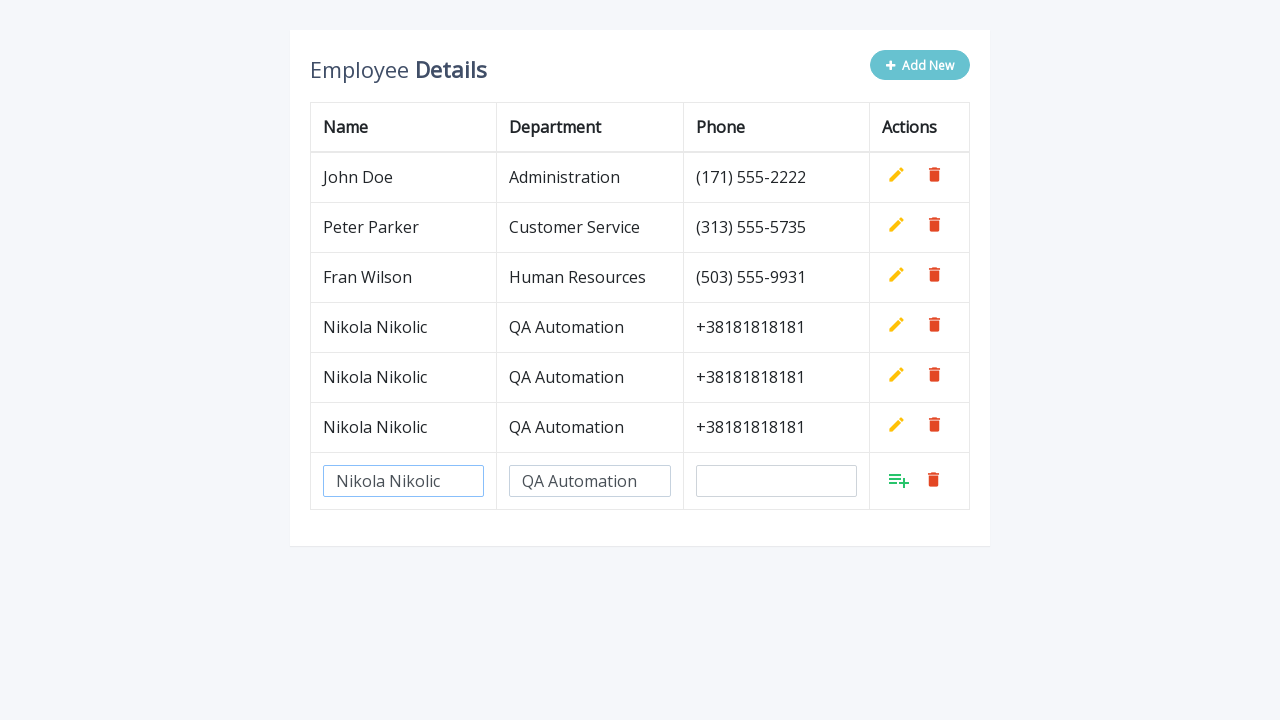

Filled in phone field with '+38181818181' on input[name='phone']
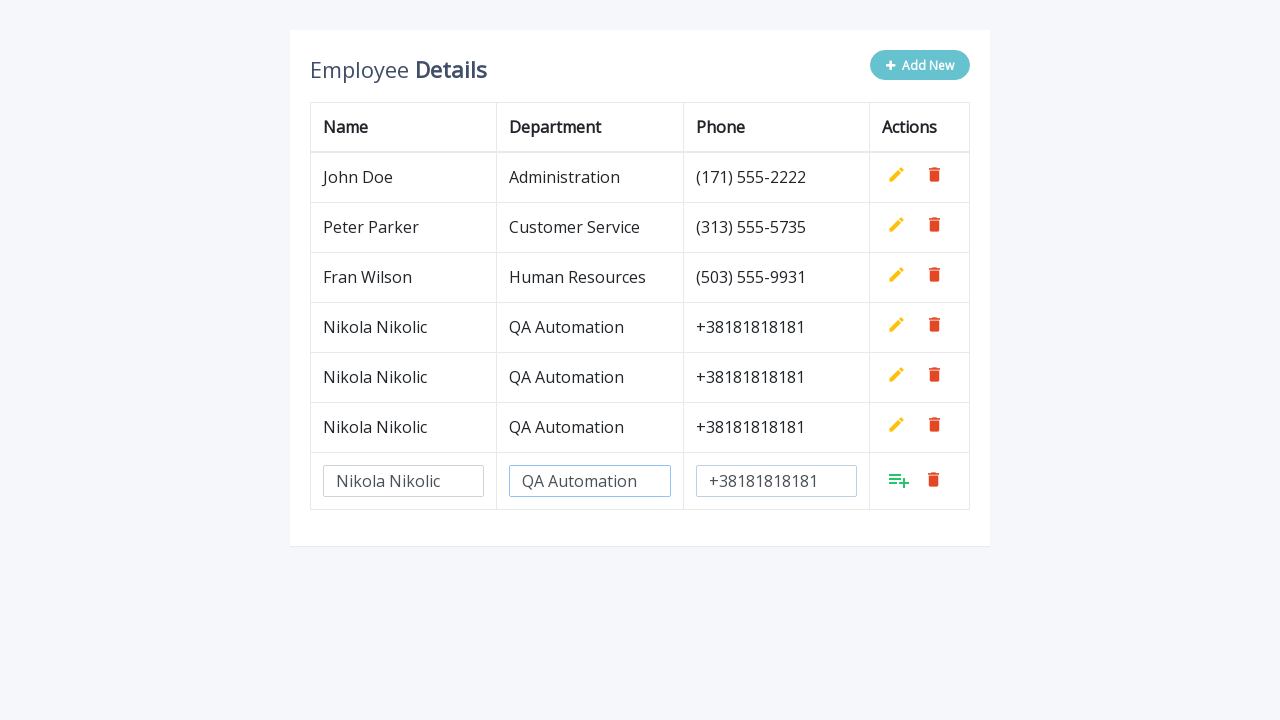

Clicked Add button to confirm the new row entry at (899, 480) on xpath=//tbody/tr[last()]/td[last()]/a[@class='add']
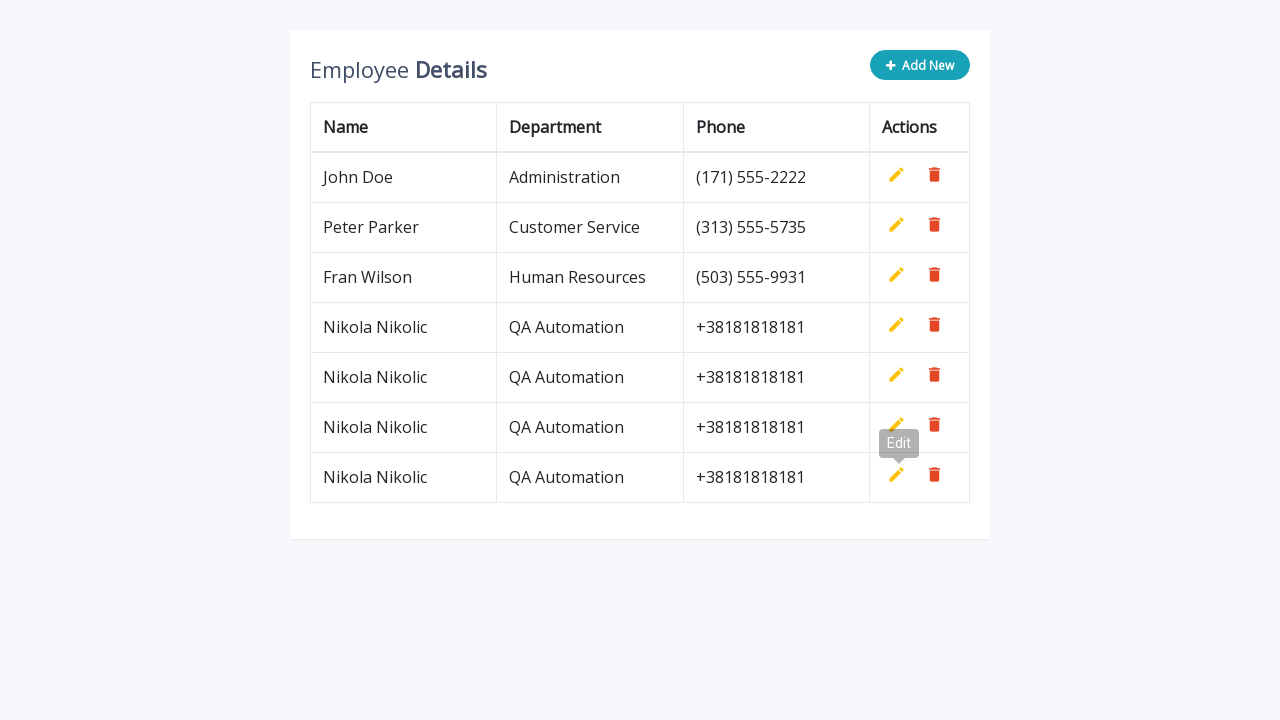

Waited 500ms before adding next row
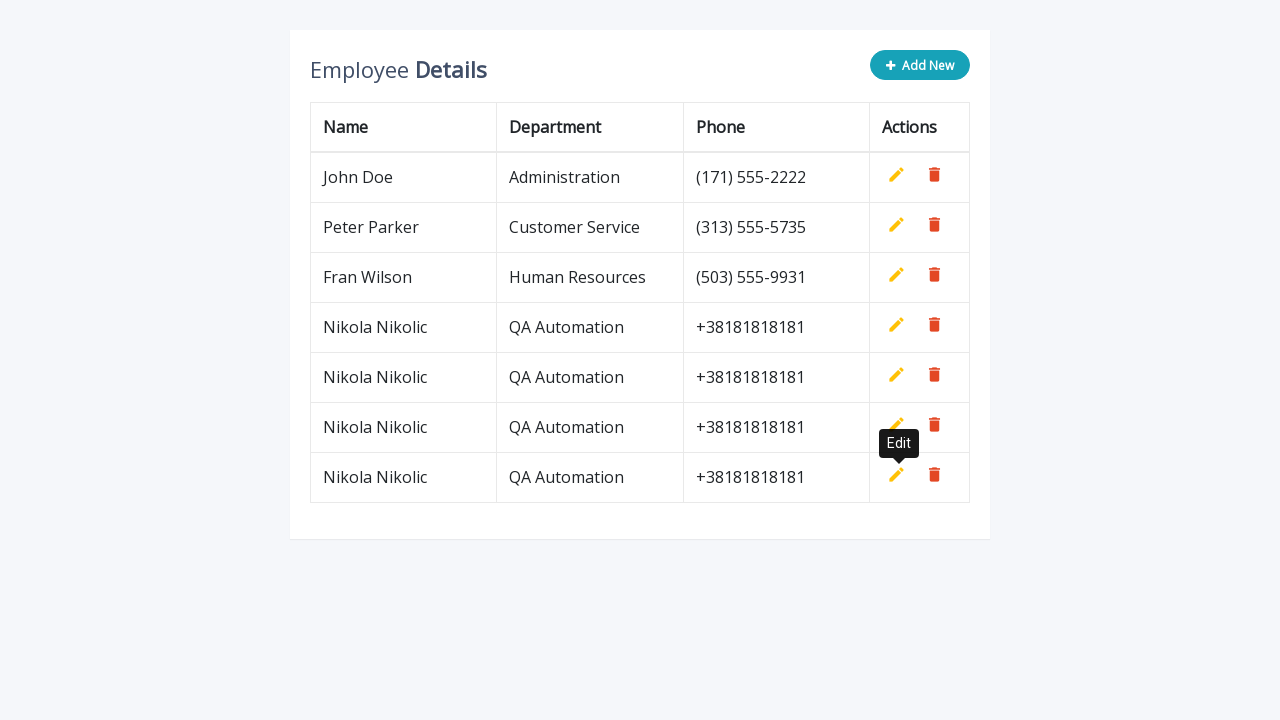

Clicked 'Add New' button to add a new row at (920, 65) on button[type='button']
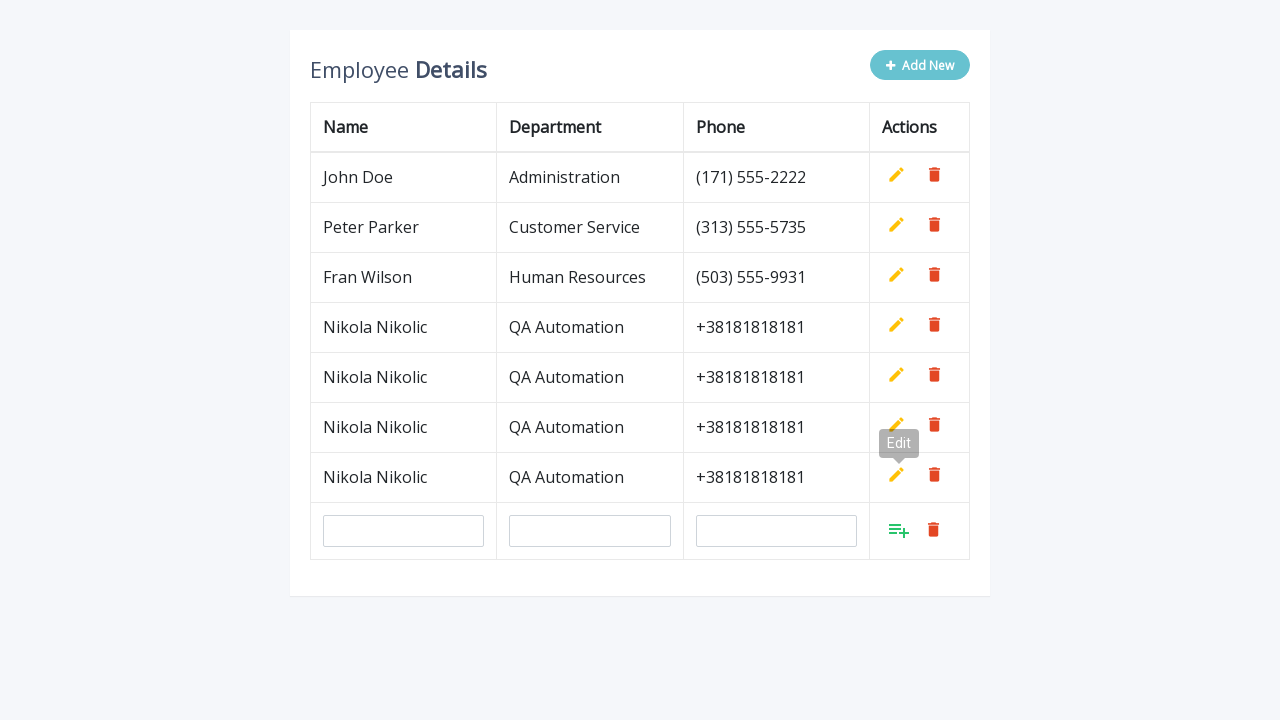

Filled in name field with 'Nikola Nikolic' on input[name='name']
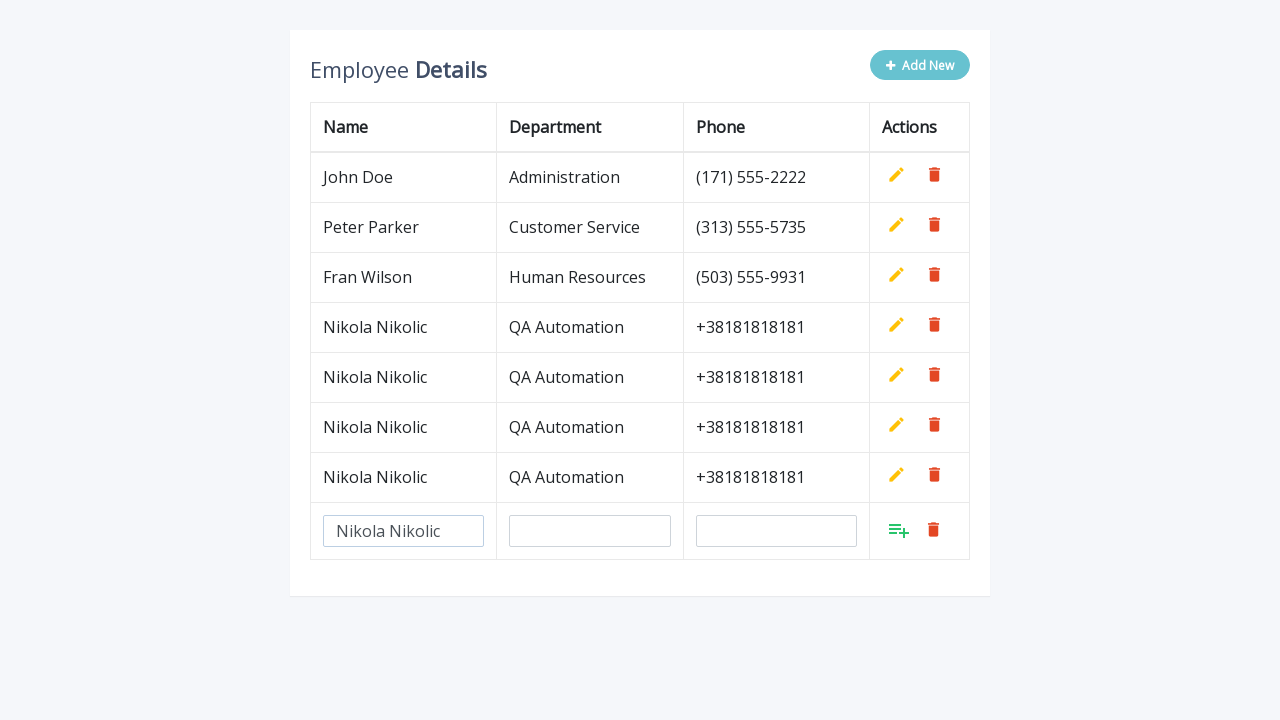

Filled in department field with 'QA Automation' on input[name='department']
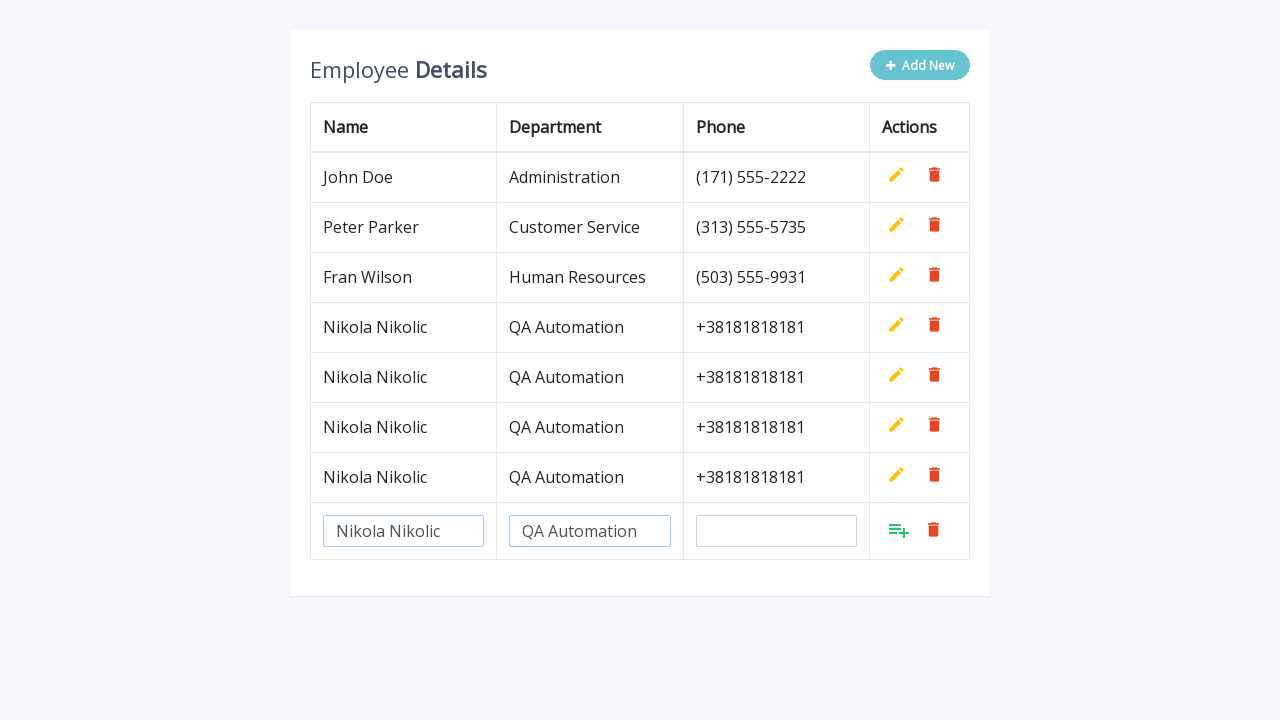

Filled in phone field with '+38181818181' on input[name='phone']
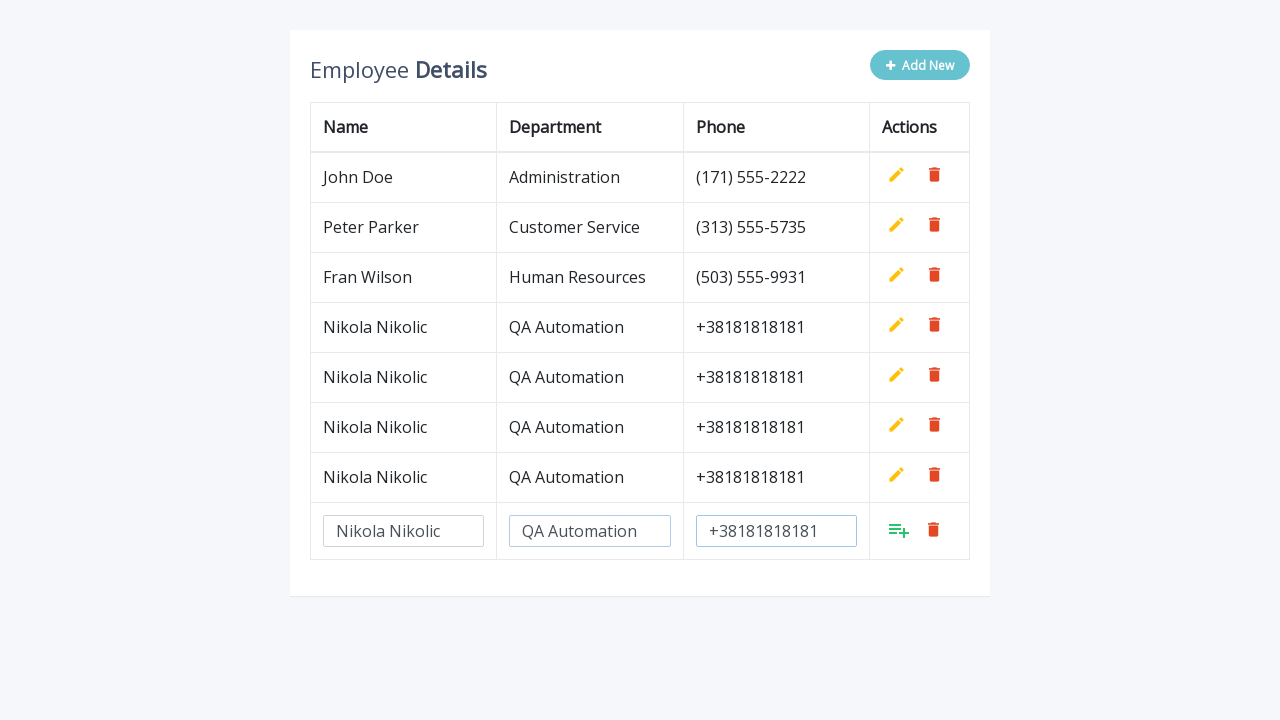

Clicked Add button to confirm the new row entry at (899, 530) on xpath=//tbody/tr[last()]/td[last()]/a[@class='add']
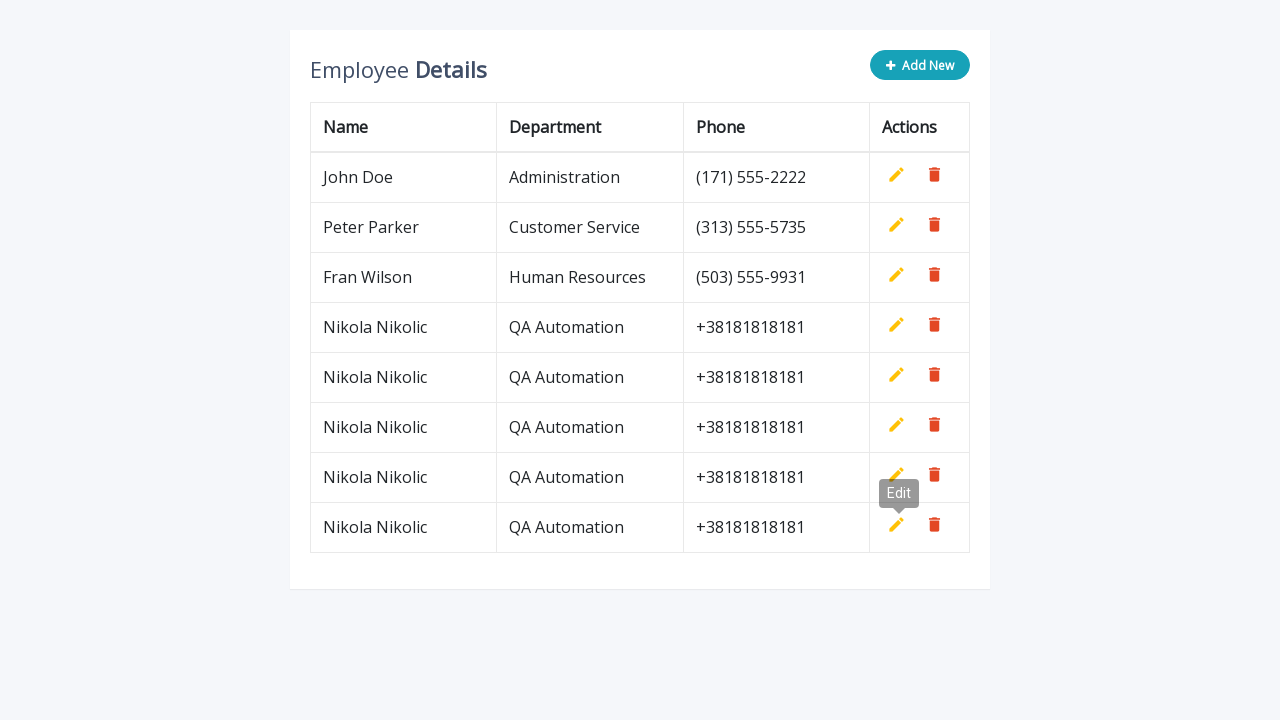

Waited 500ms before adding next row
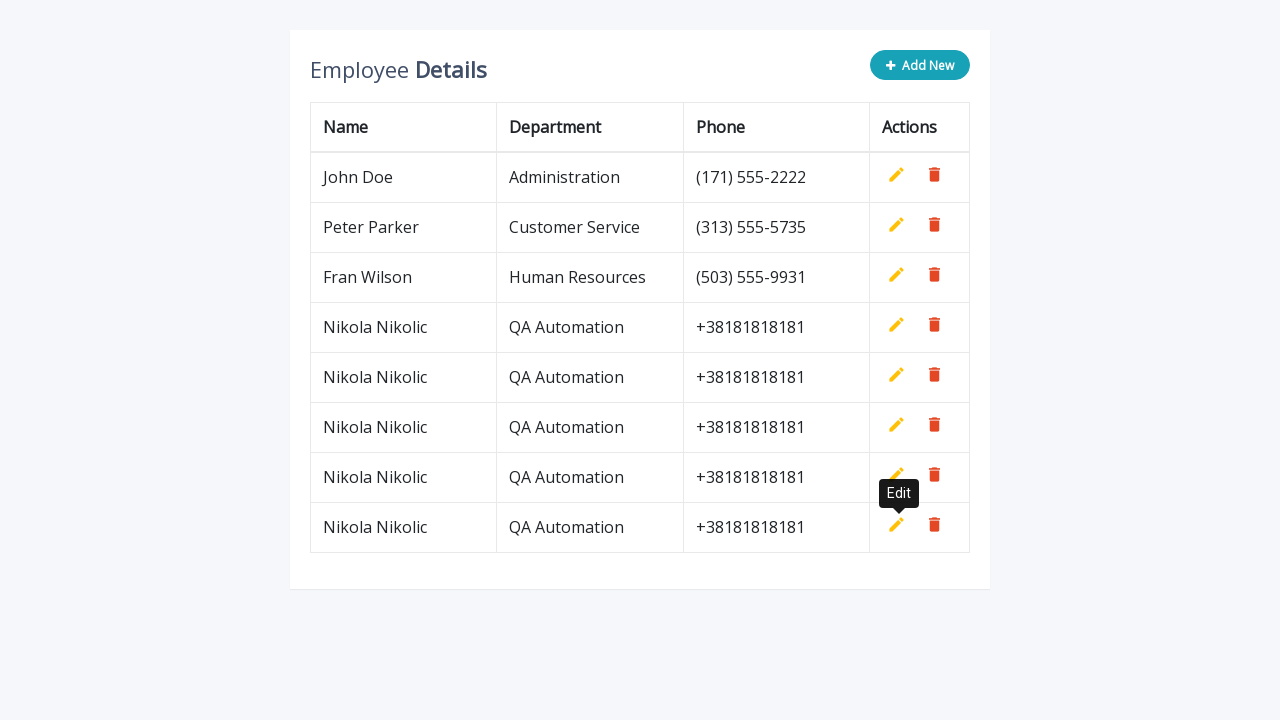

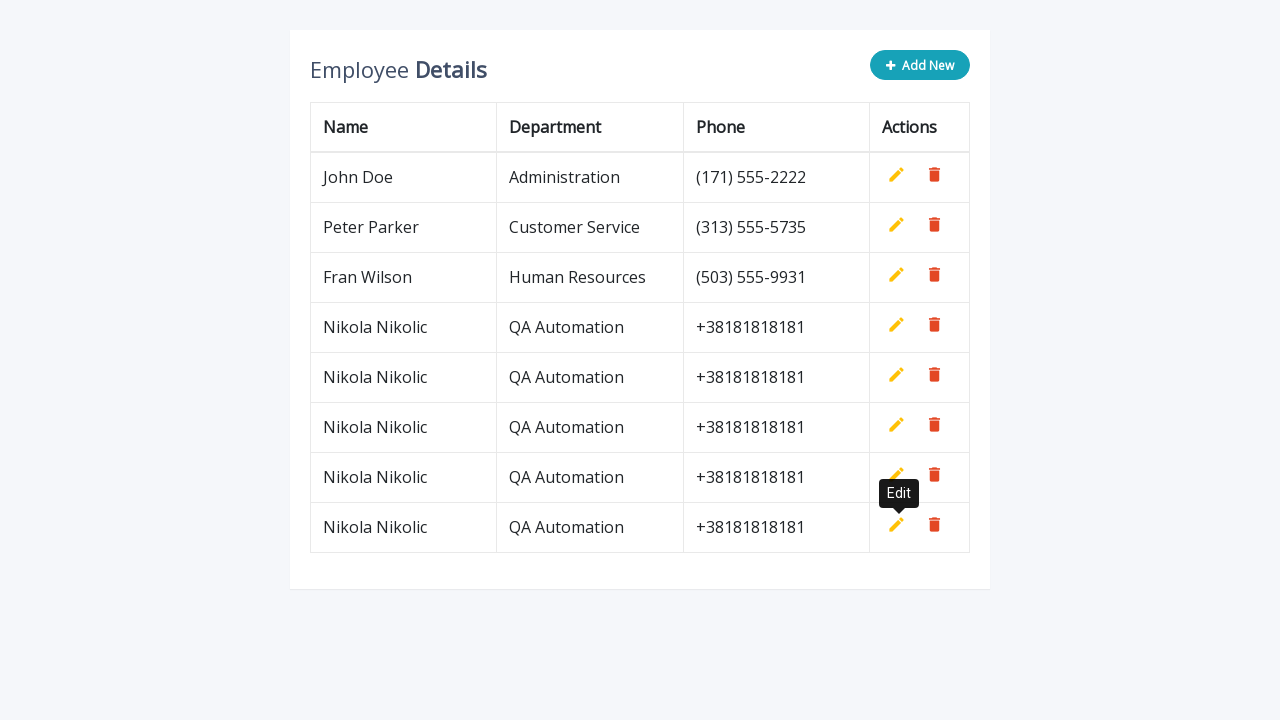